Tests browser tab switching functionality by clicking a button to open a new tab, switching to it, and verifying the content displayed in the new tab

Starting URL: https://demoqa.com/browser-windows

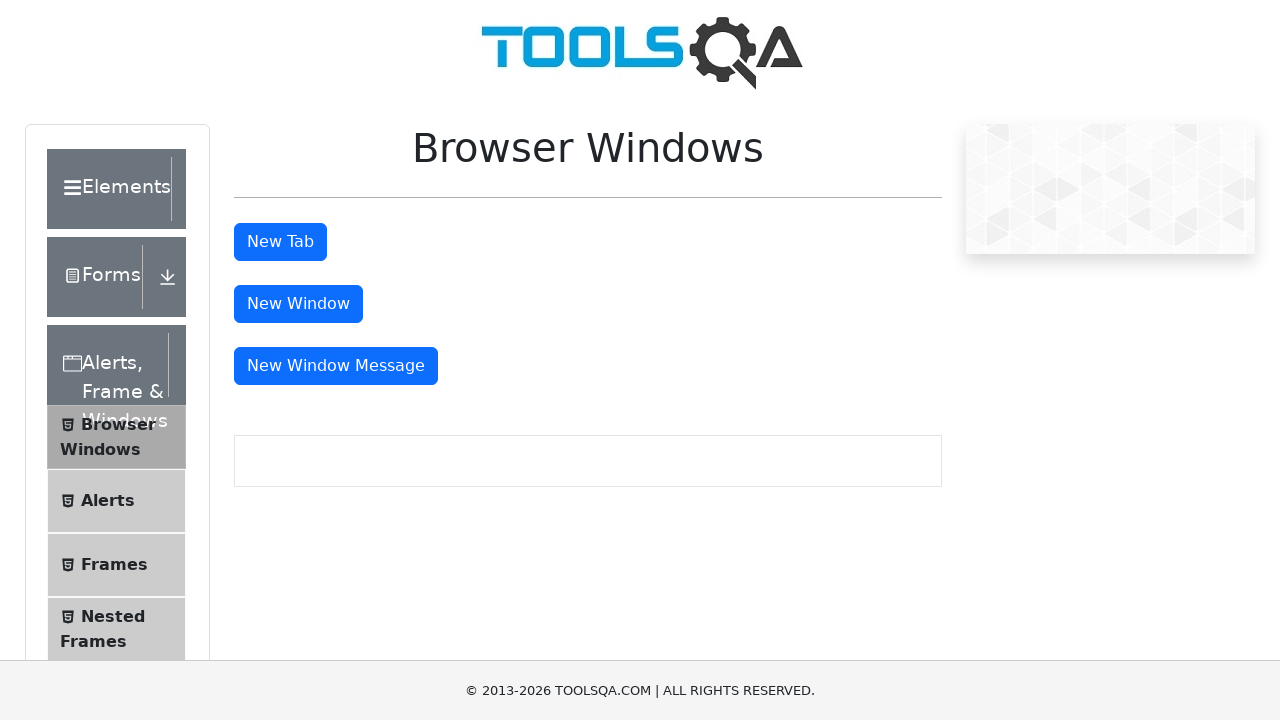

Clicked tab button to open new tab at (280, 242) on #tabButton
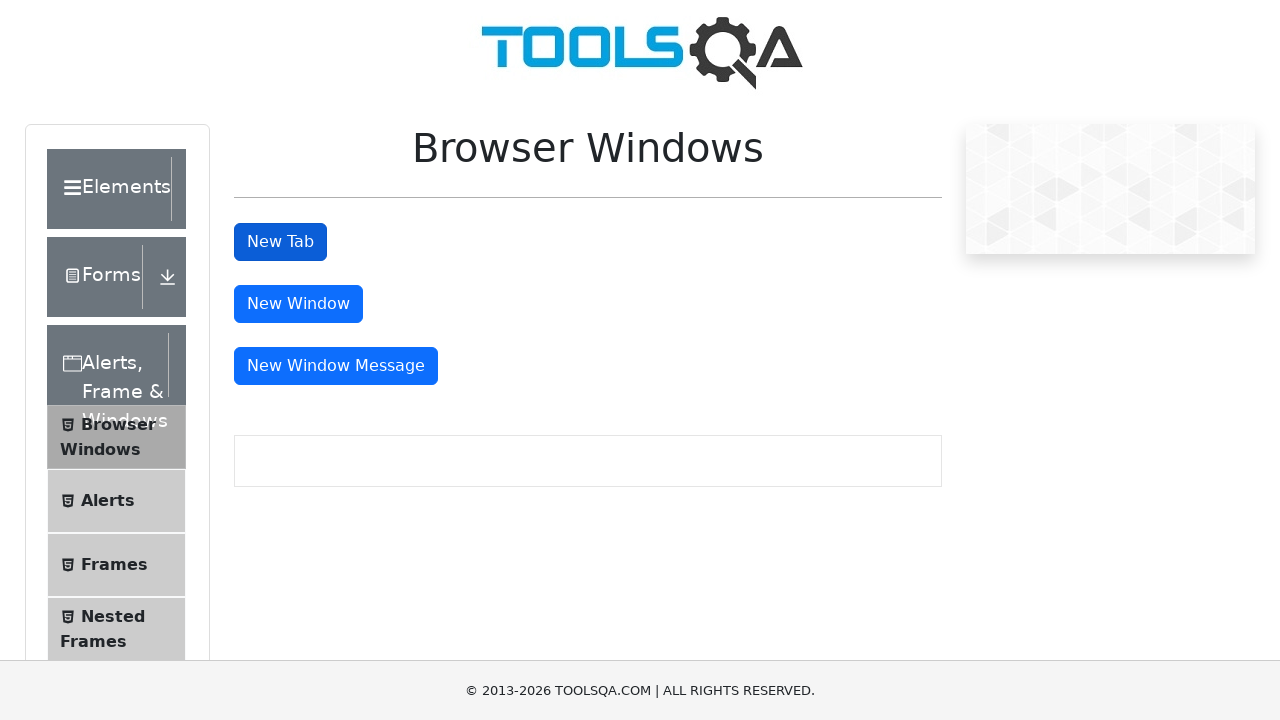

New tab opened and captured
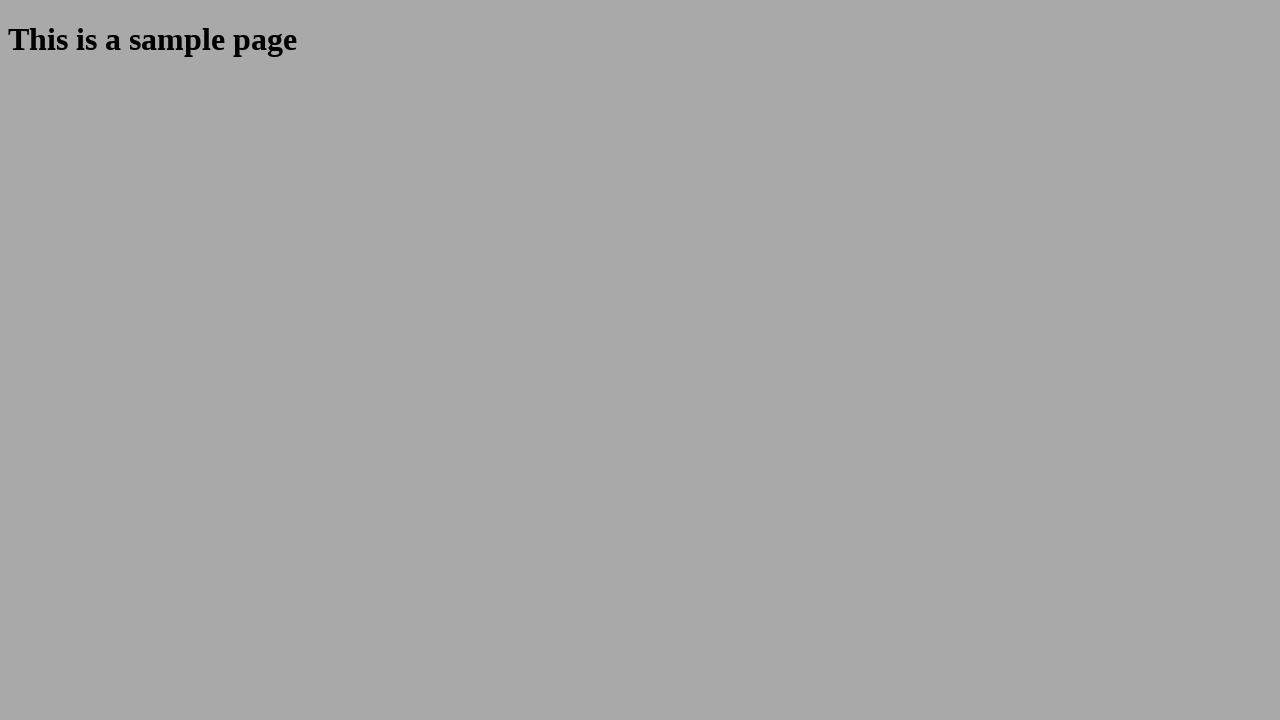

New tab page load state completed
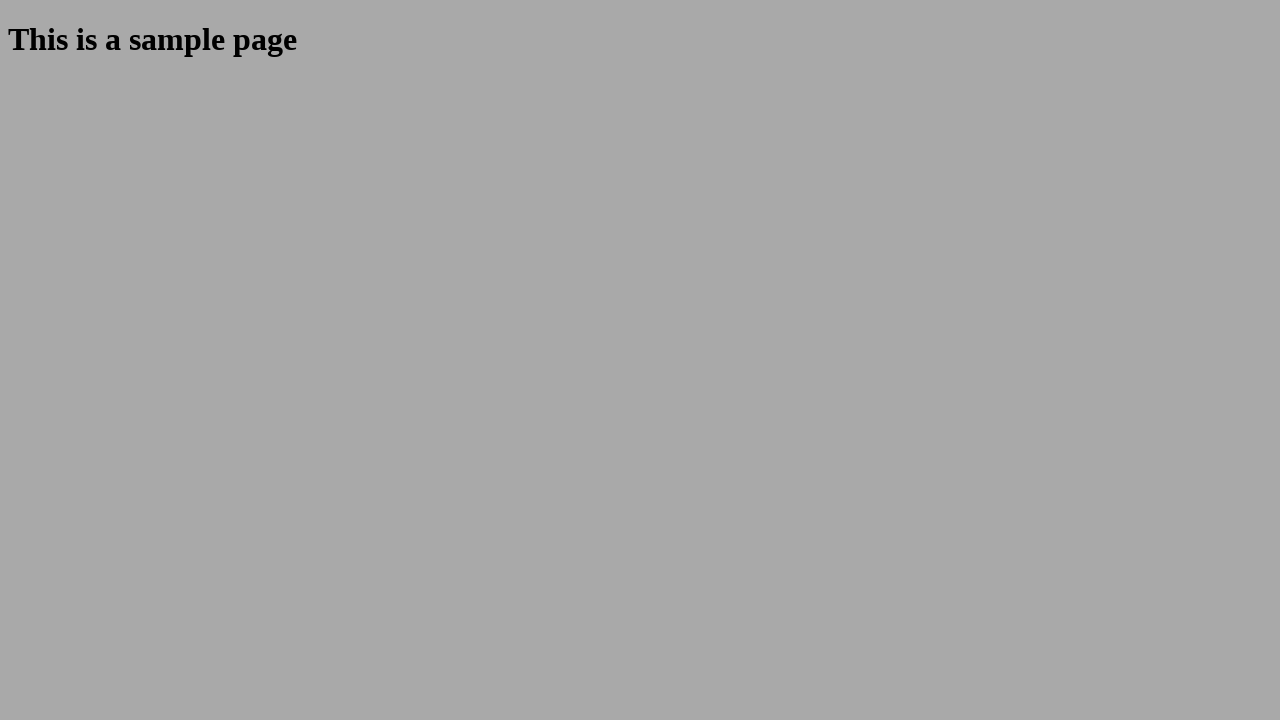

Located h1 heading element in new tab
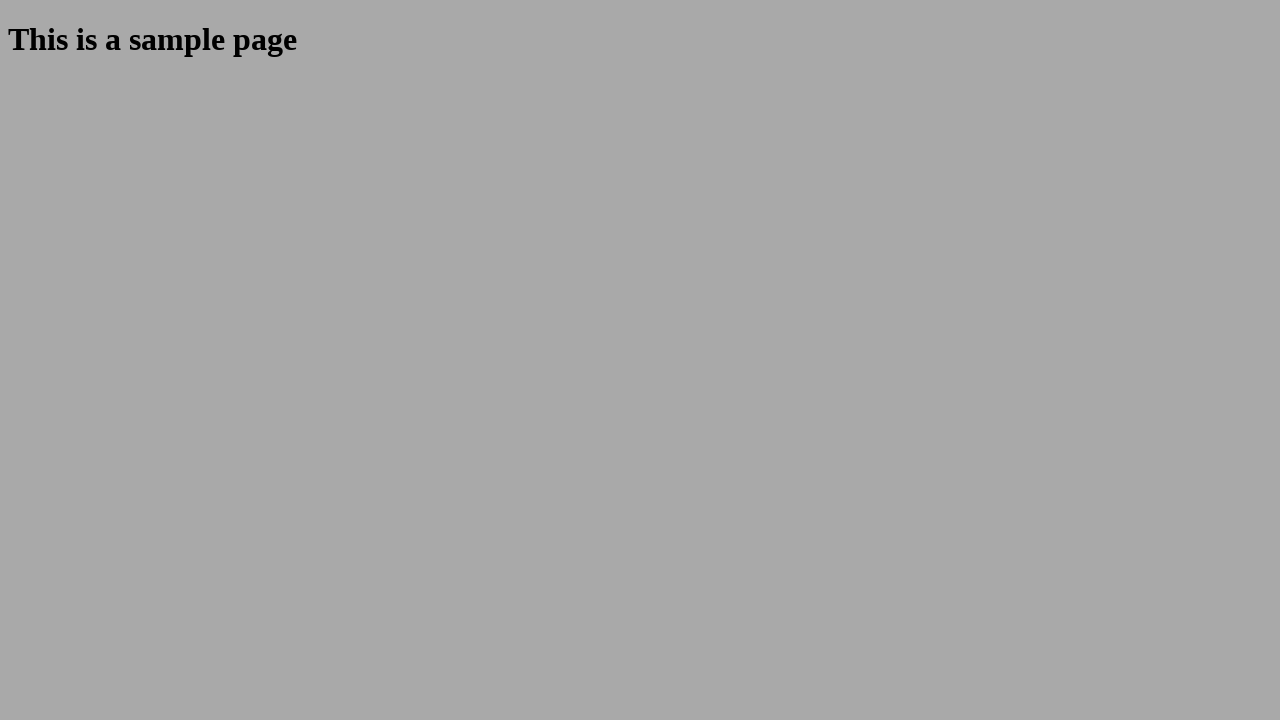

Verified heading text matches 'This is a sample page'
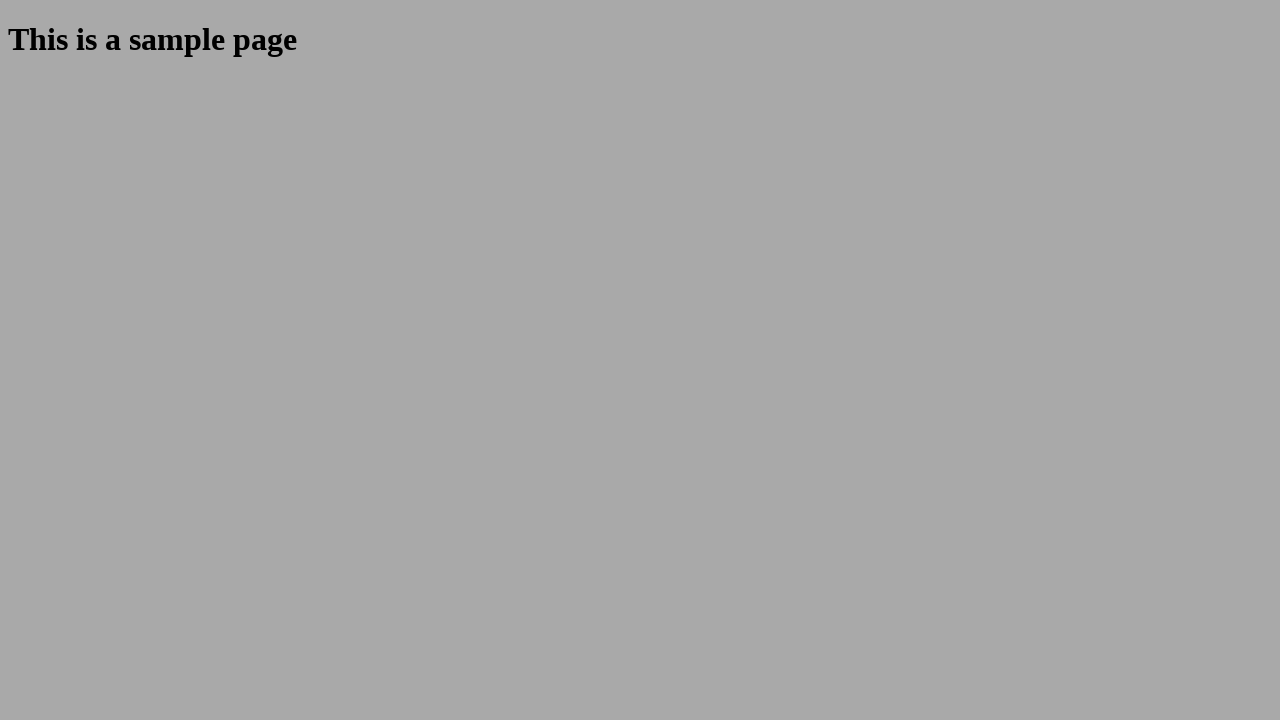

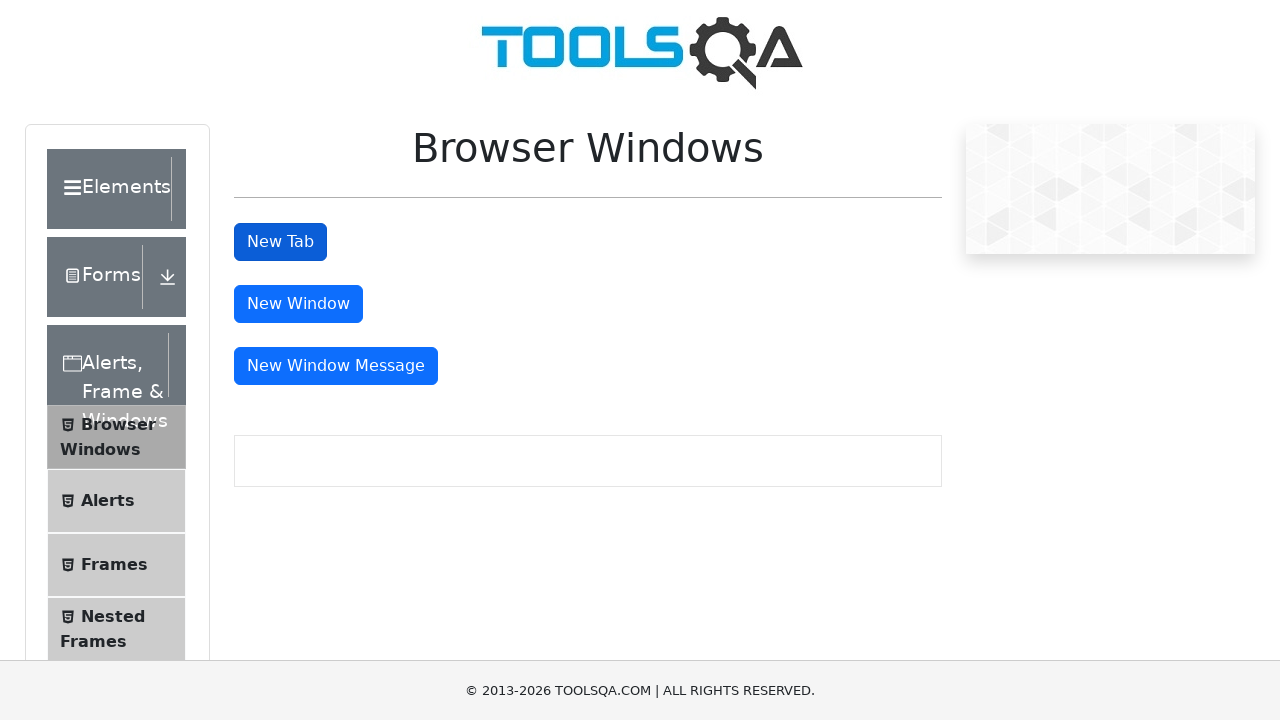